Tests various button interactions including clicking to navigate, checking if a button is disabled, getting button position, color, and dimensions

Starting URL: https://leafground.com/button.xhtml

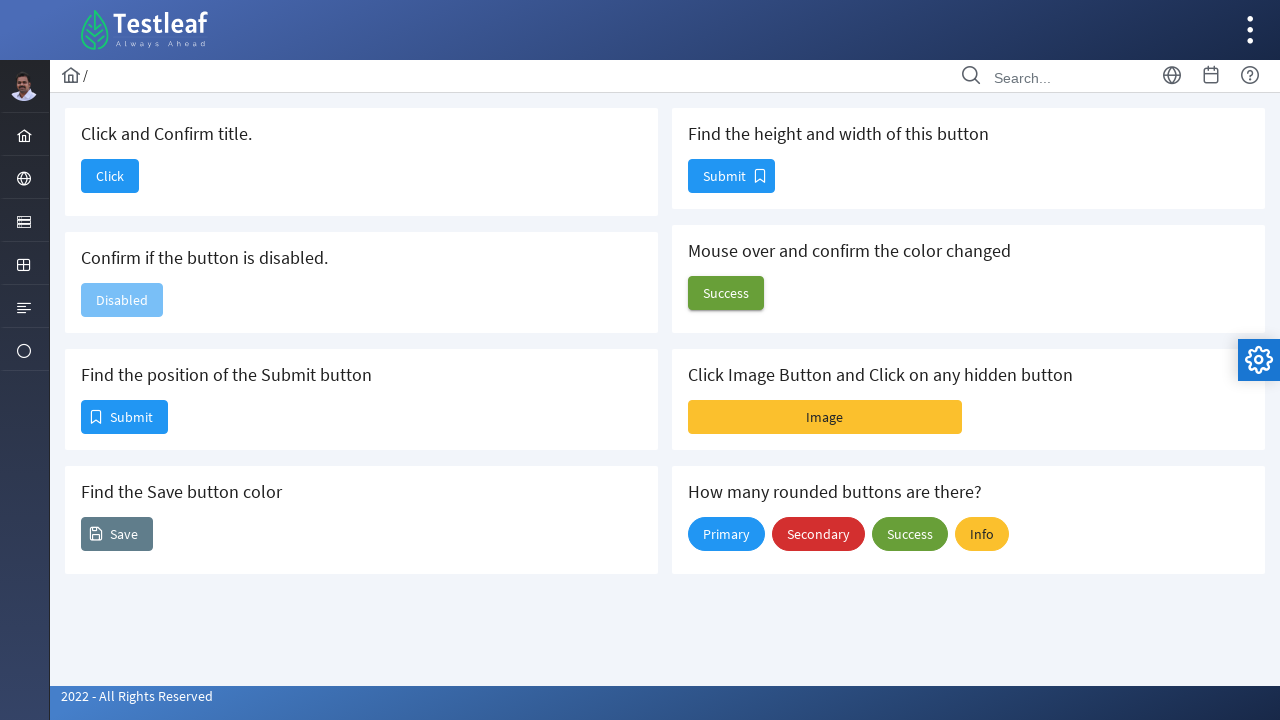

Clicked button to navigate to dashboard page at (110, 176) on xpath=//h5[text()='Click and Confirm title.']/following-sibling::button
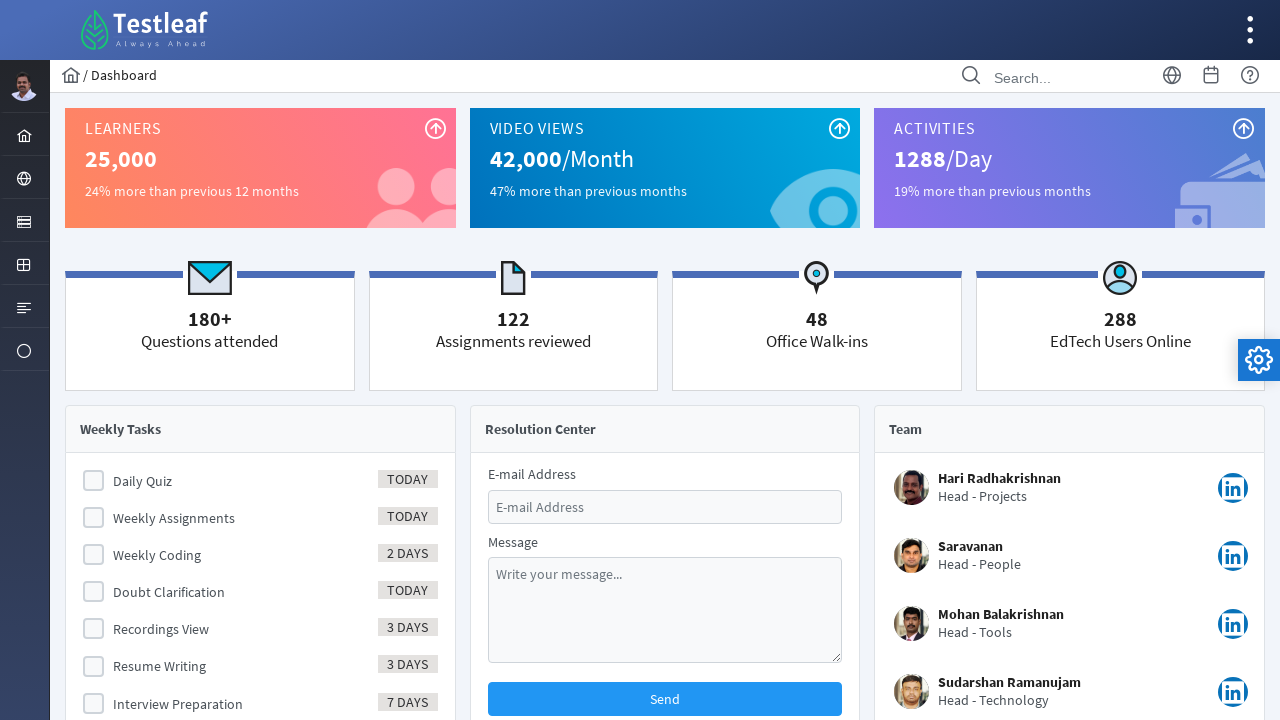

Verified page title is 'Dashboard'
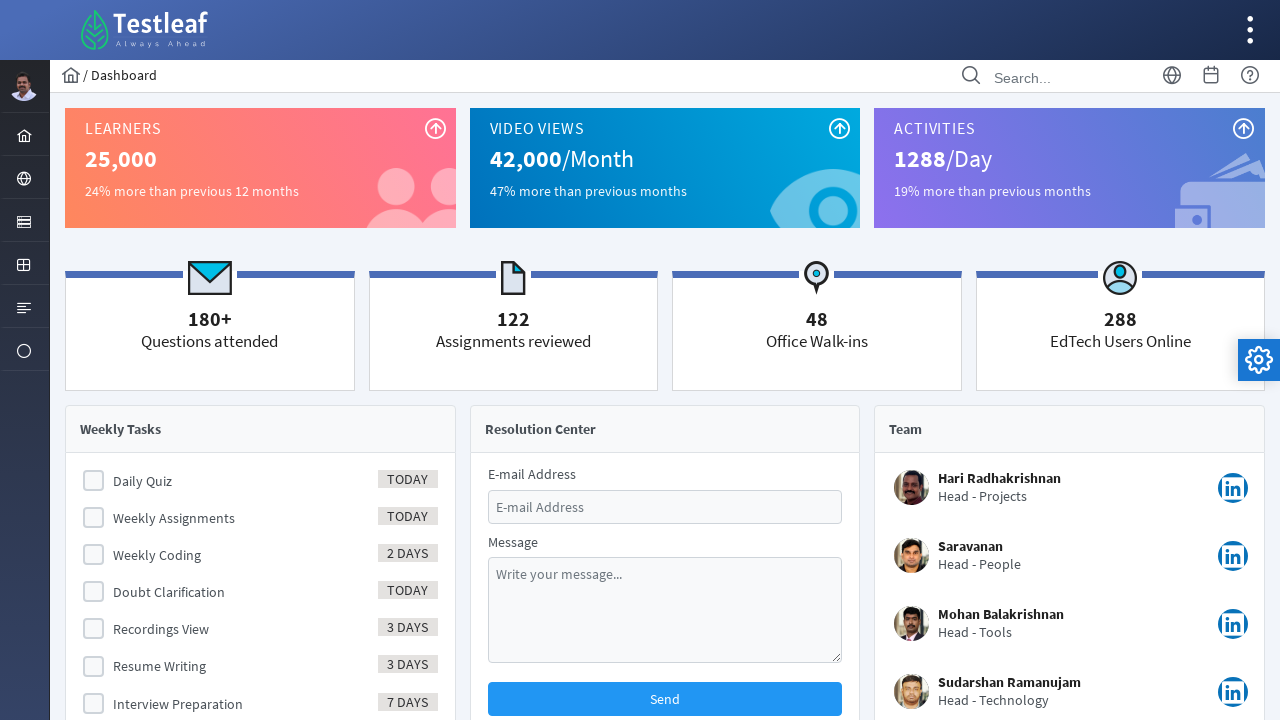

Navigated back to previous page
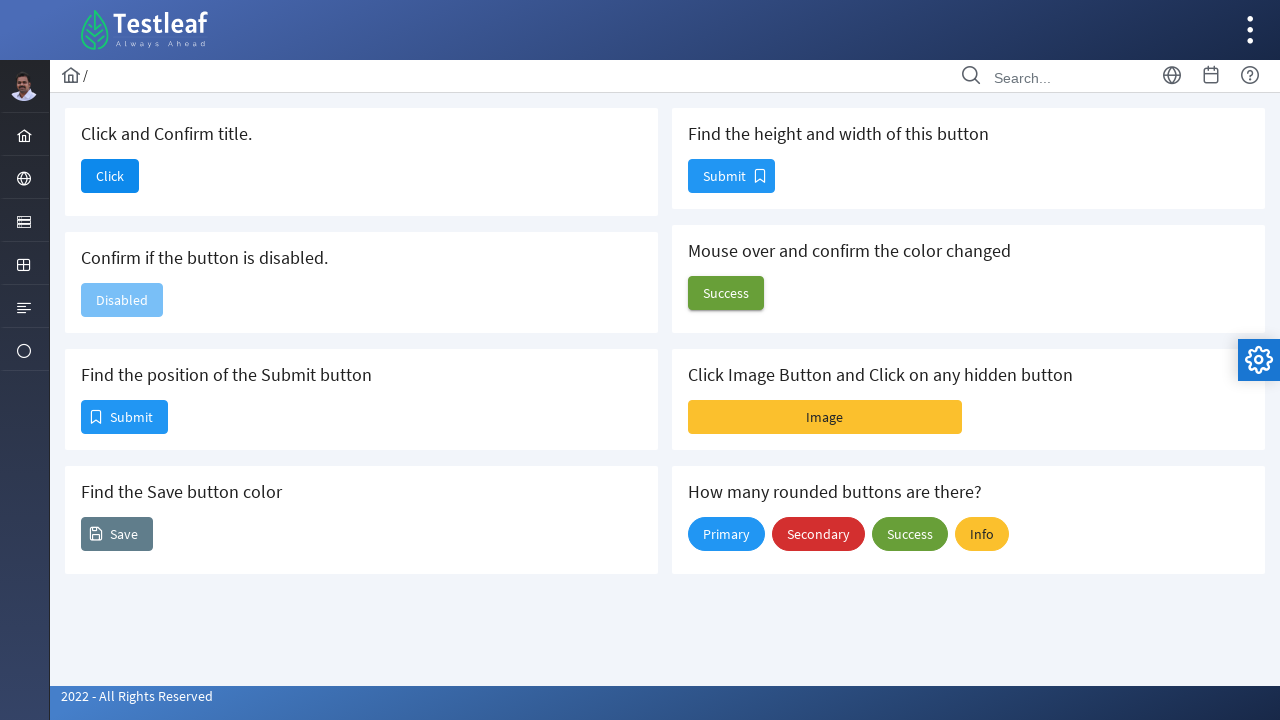

Located the disabled button element
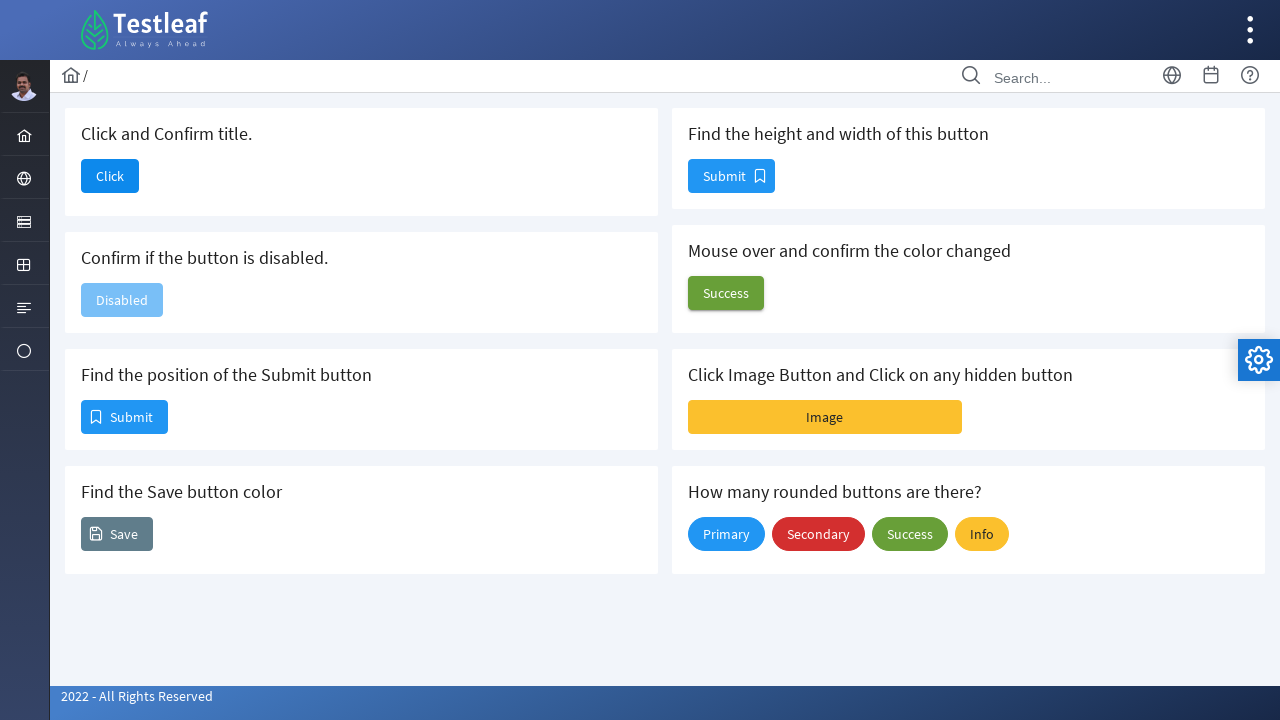

Checked if button is disabled - confirmed button is disabled
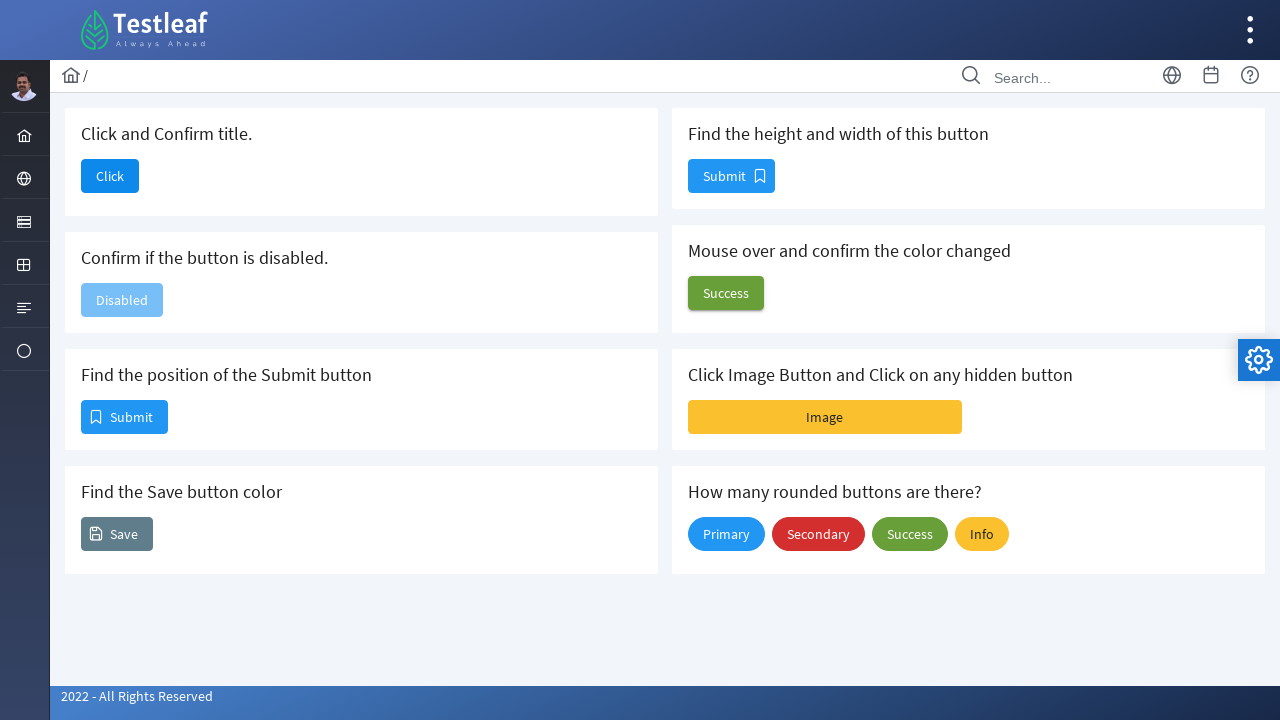

Located the Submit button for position check
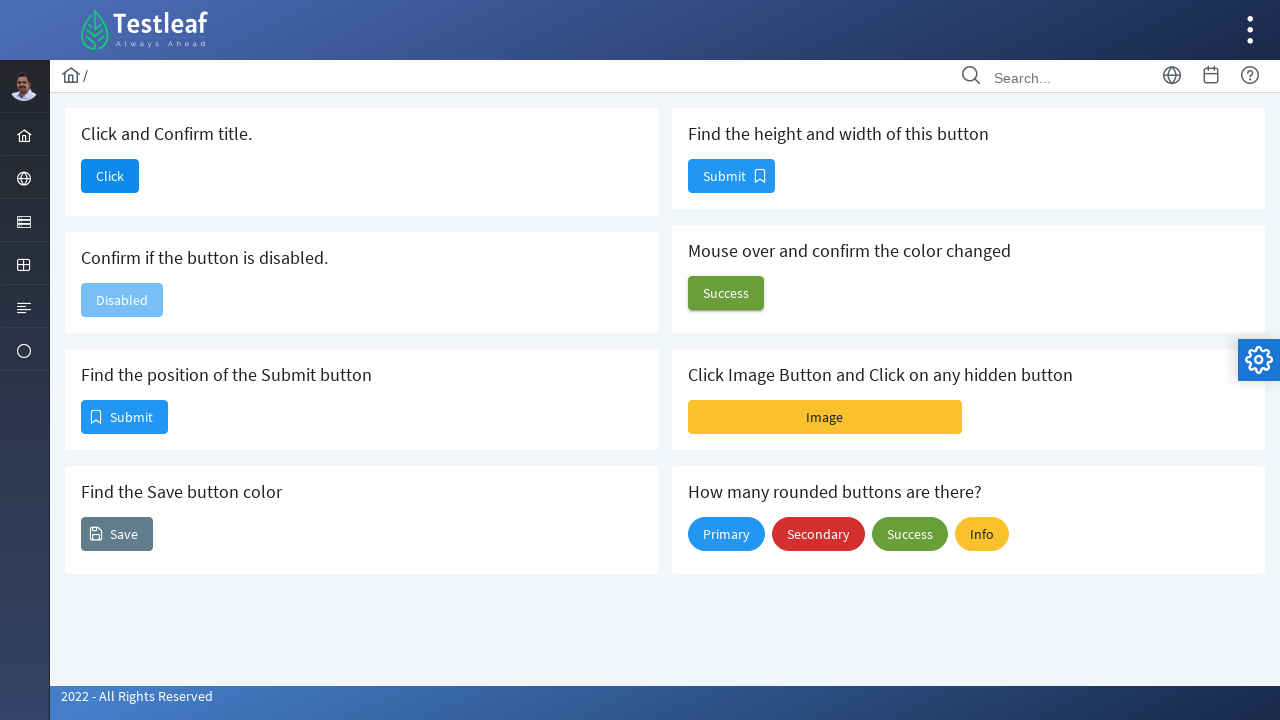

Retrieved bounding box of Submit button
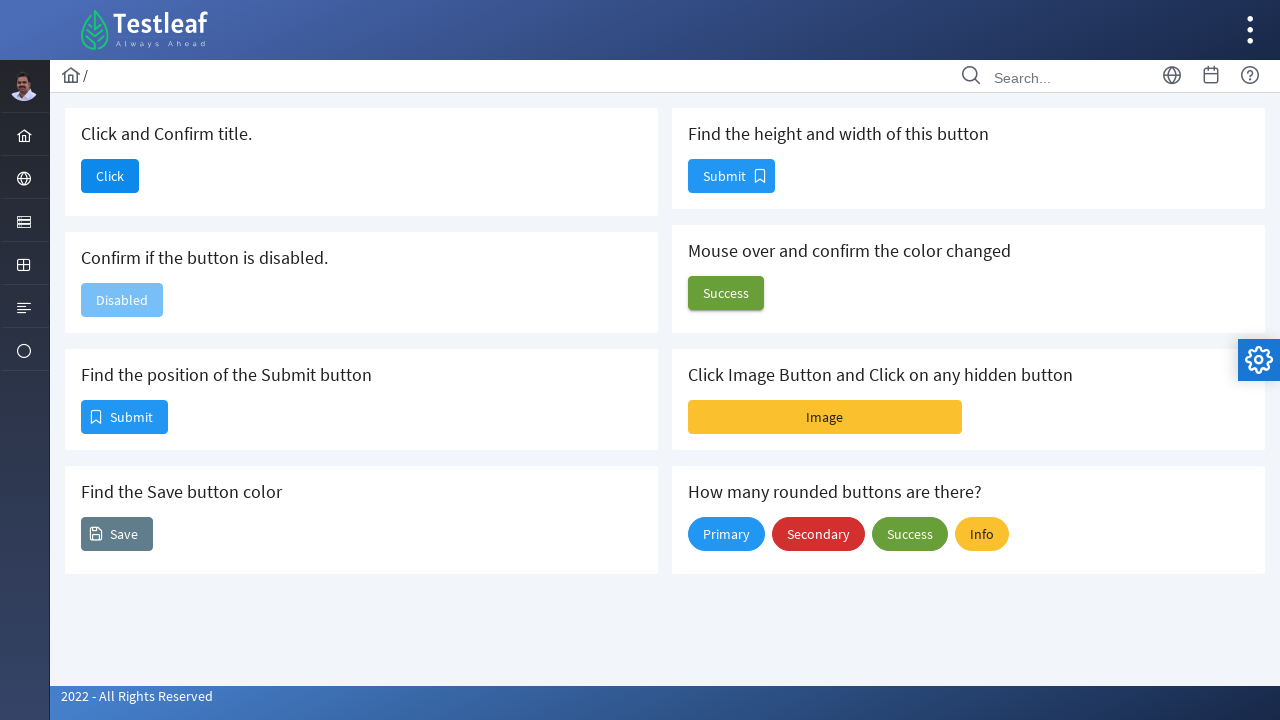

Extracted button position - X: 81, Y: 400
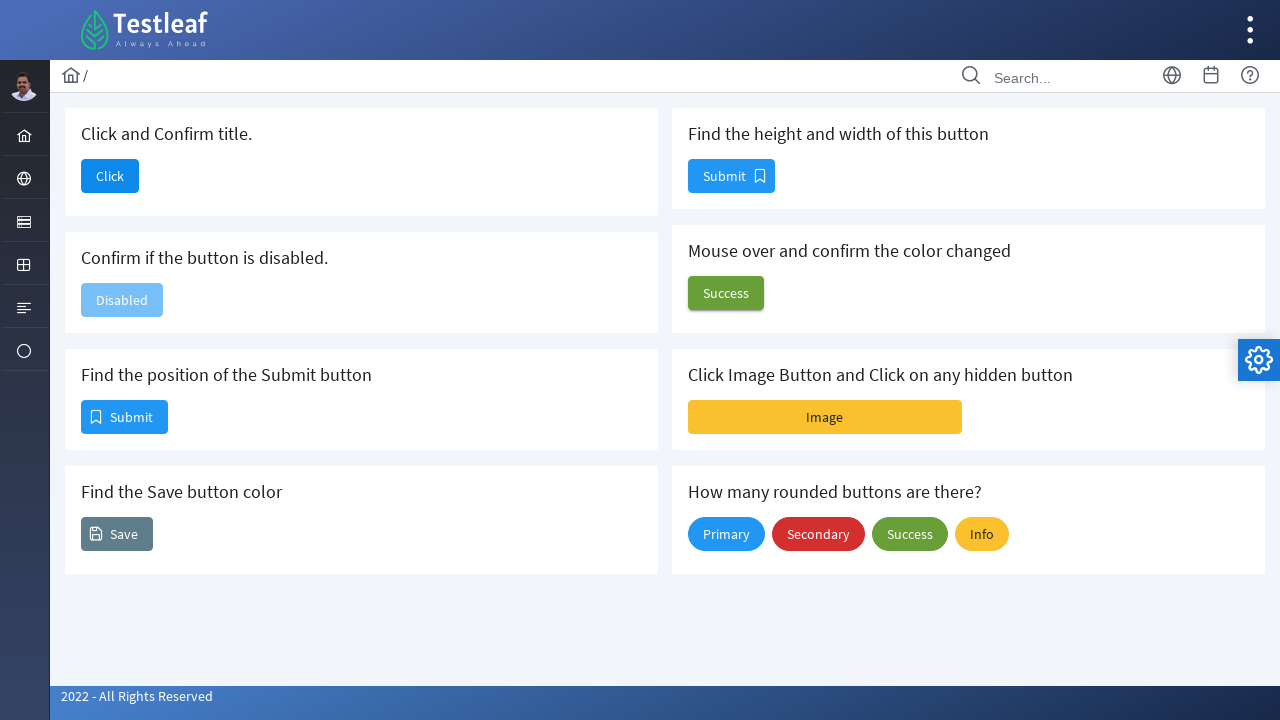

Located the Save button for color check
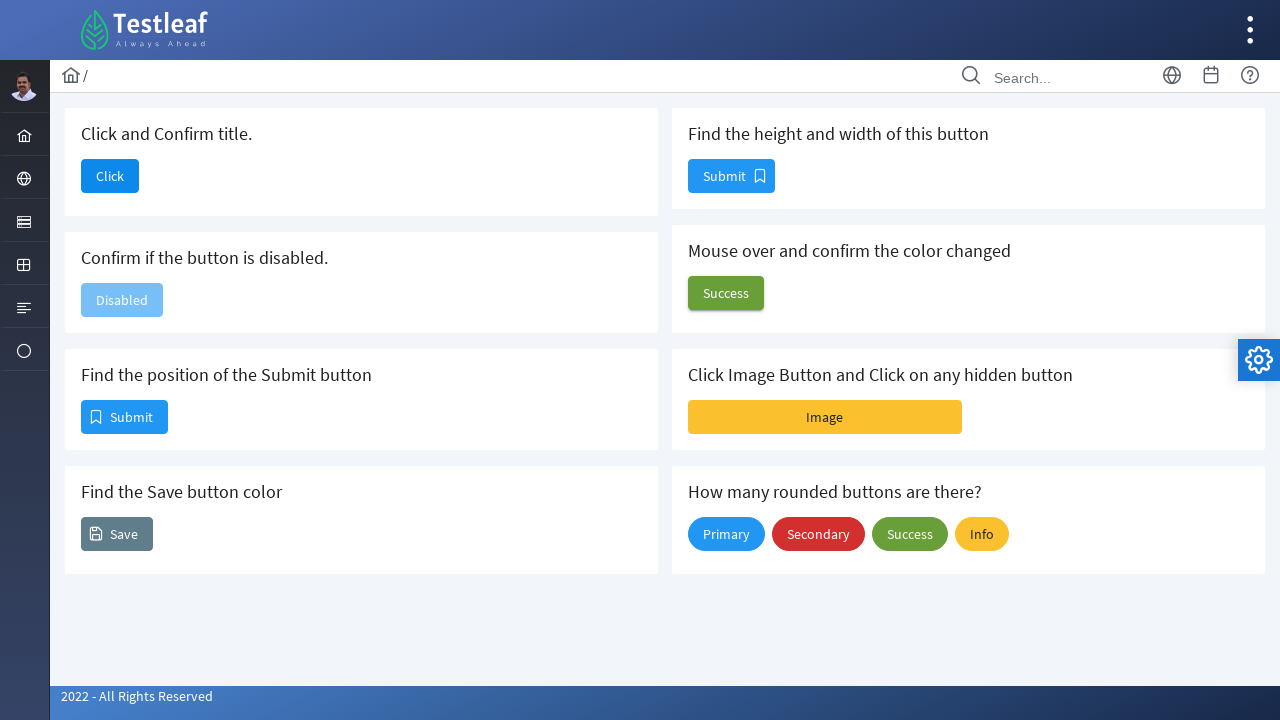

Retrieved Save button color: rgb(96, 125, 139)
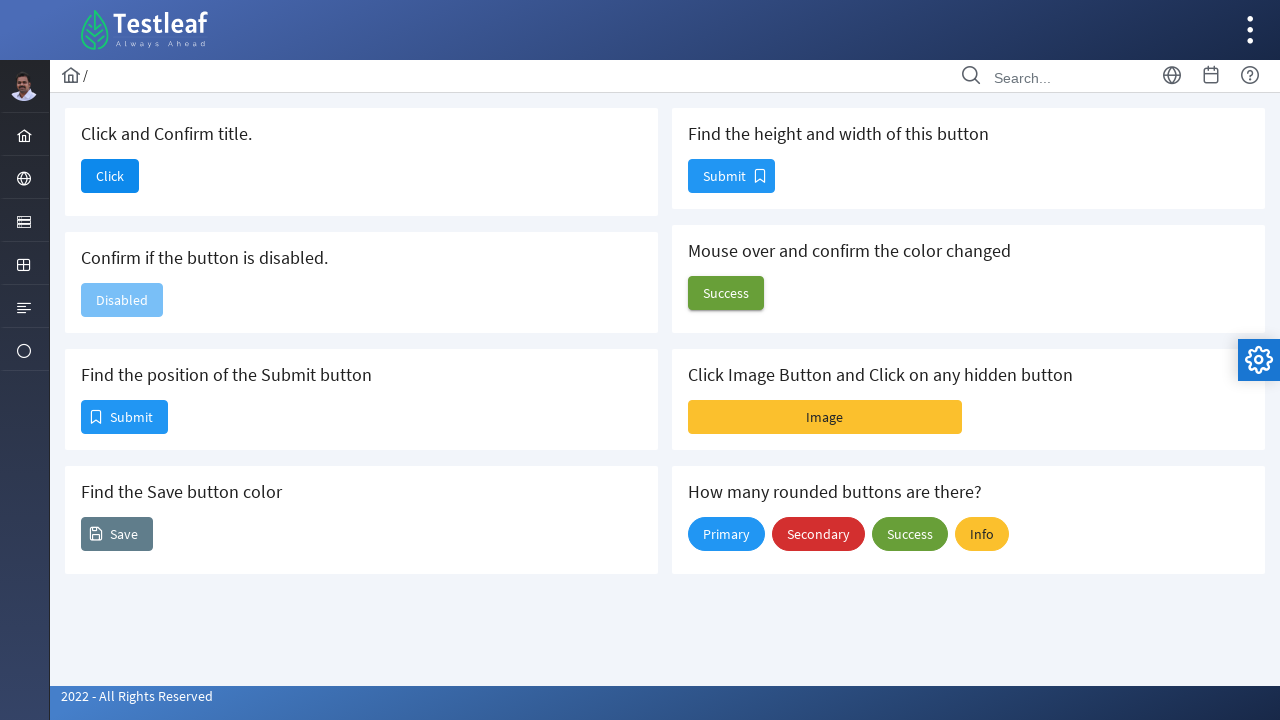

Located button for size measurement
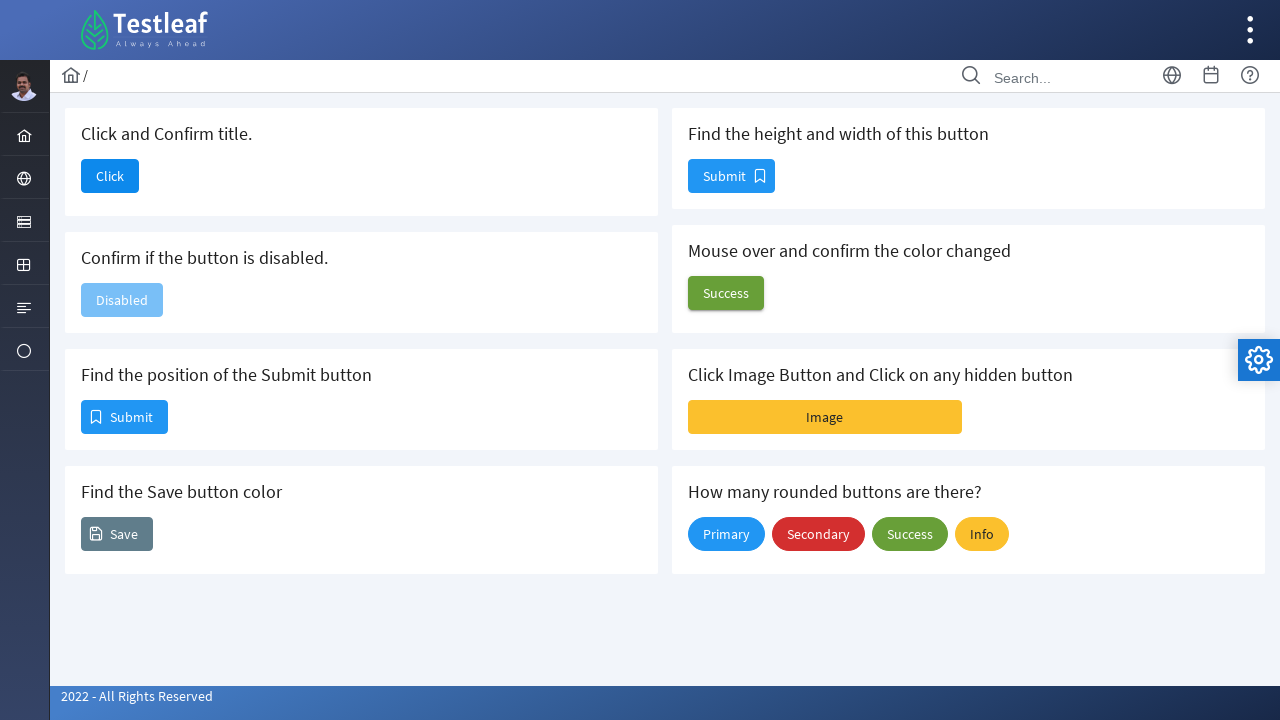

Retrieved bounding box for button dimensions
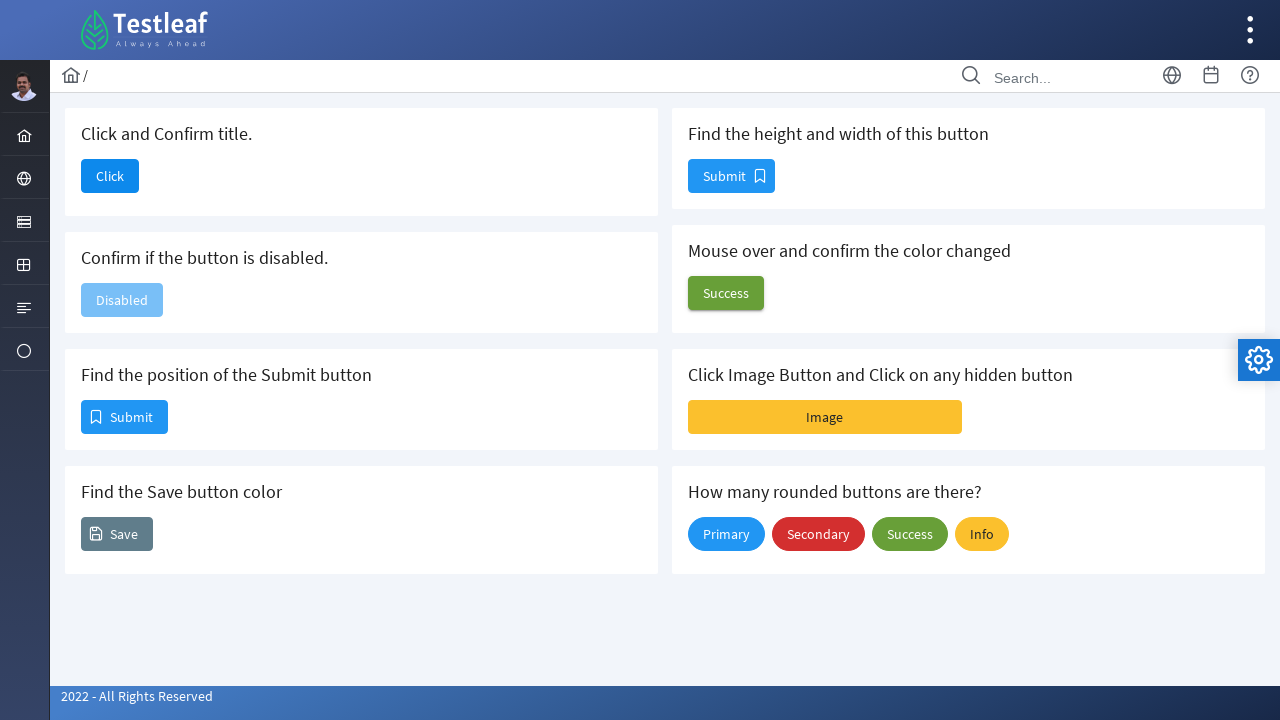

Extracted button dimensions - Height: 34, Width: 87
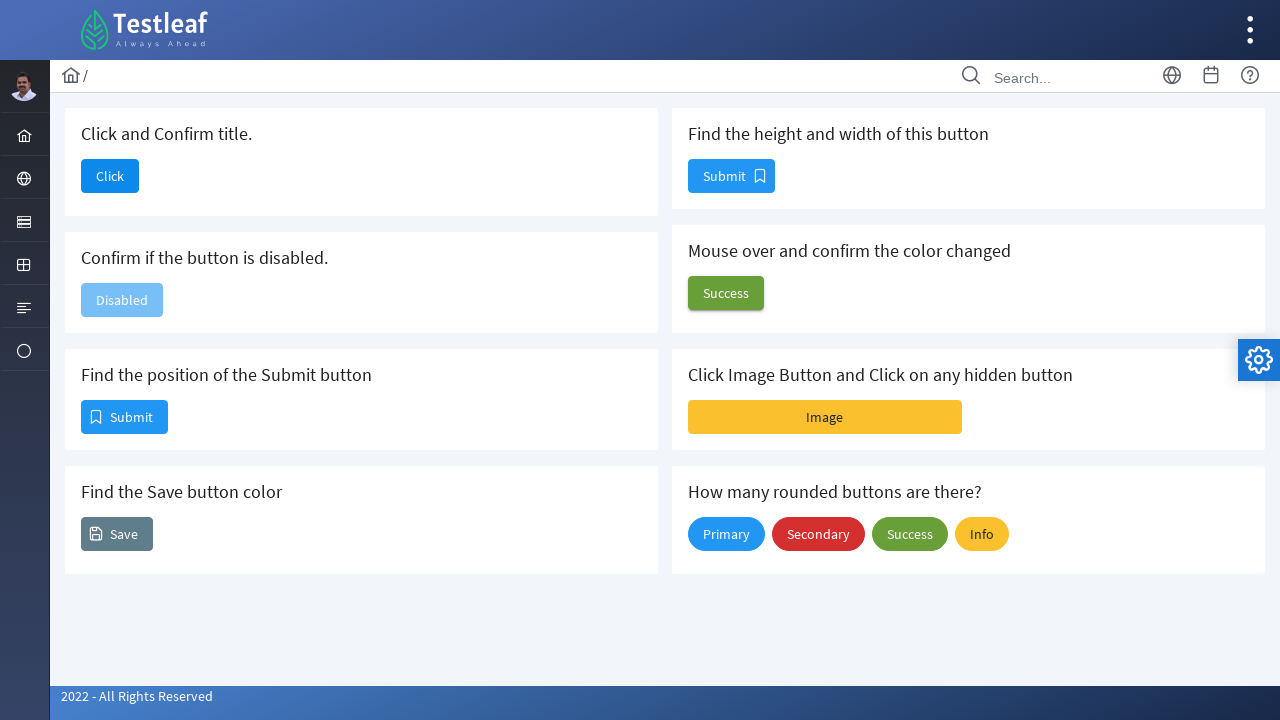

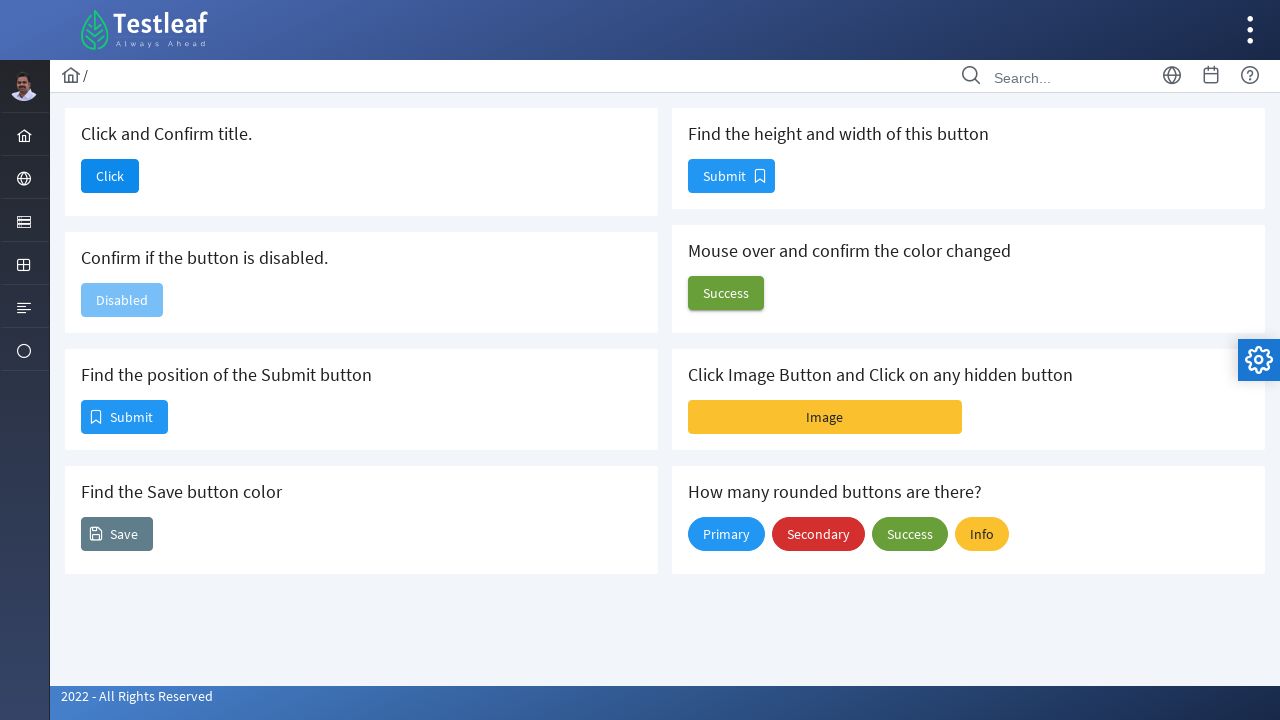